Tests filtering to display only completed items

Starting URL: https://demo.playwright.dev/todomvc

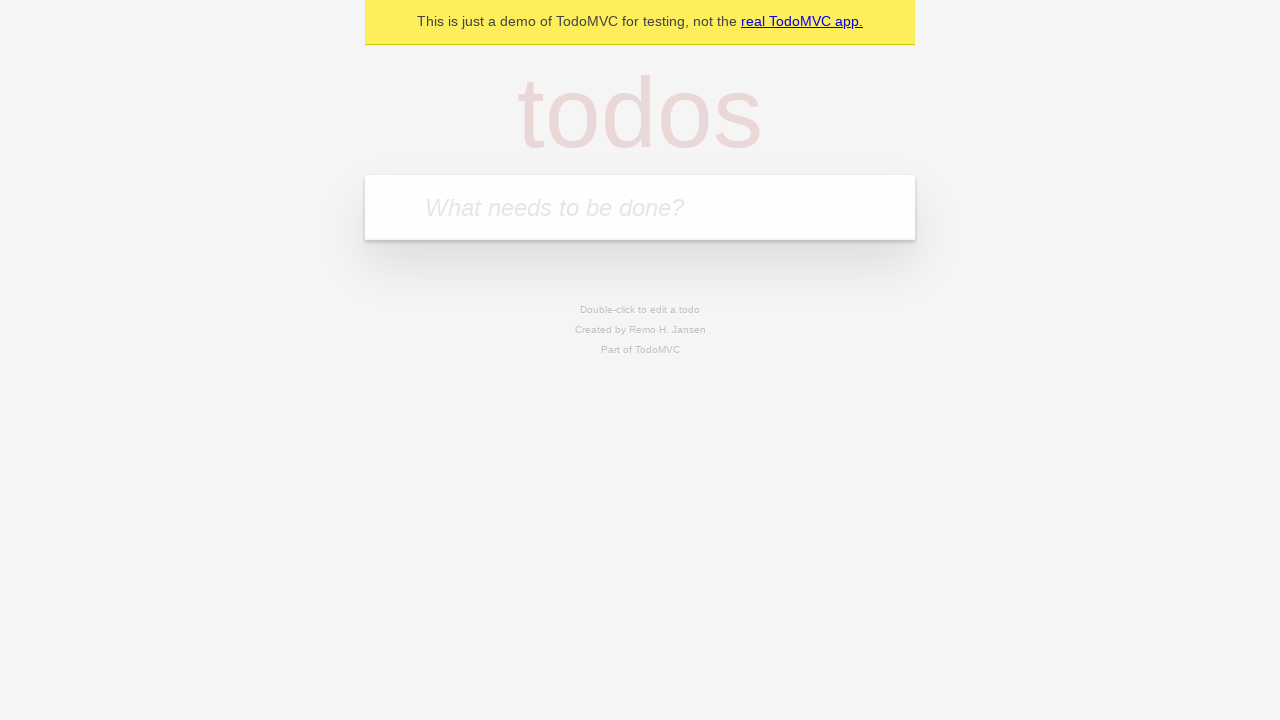

Located the 'What needs to be done?' input field
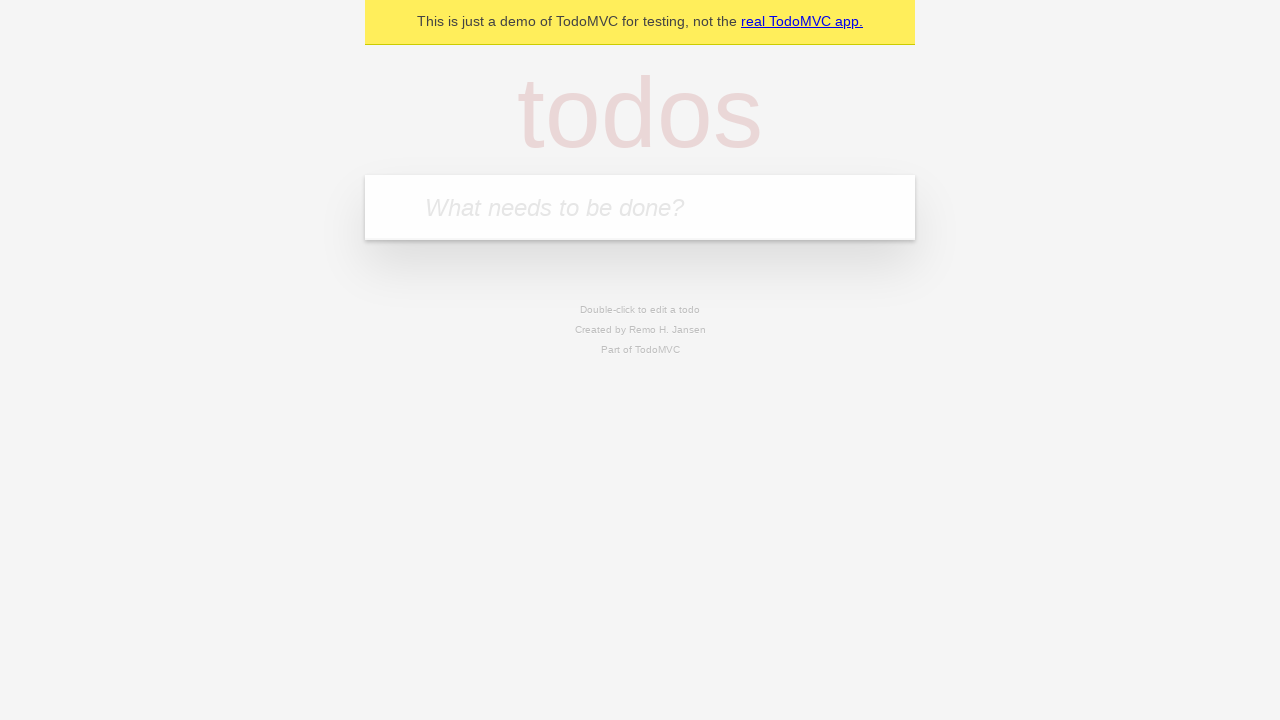

Filled first todo item: 'buy some apples' on internal:attr=[placeholder="What needs to be done?"i]
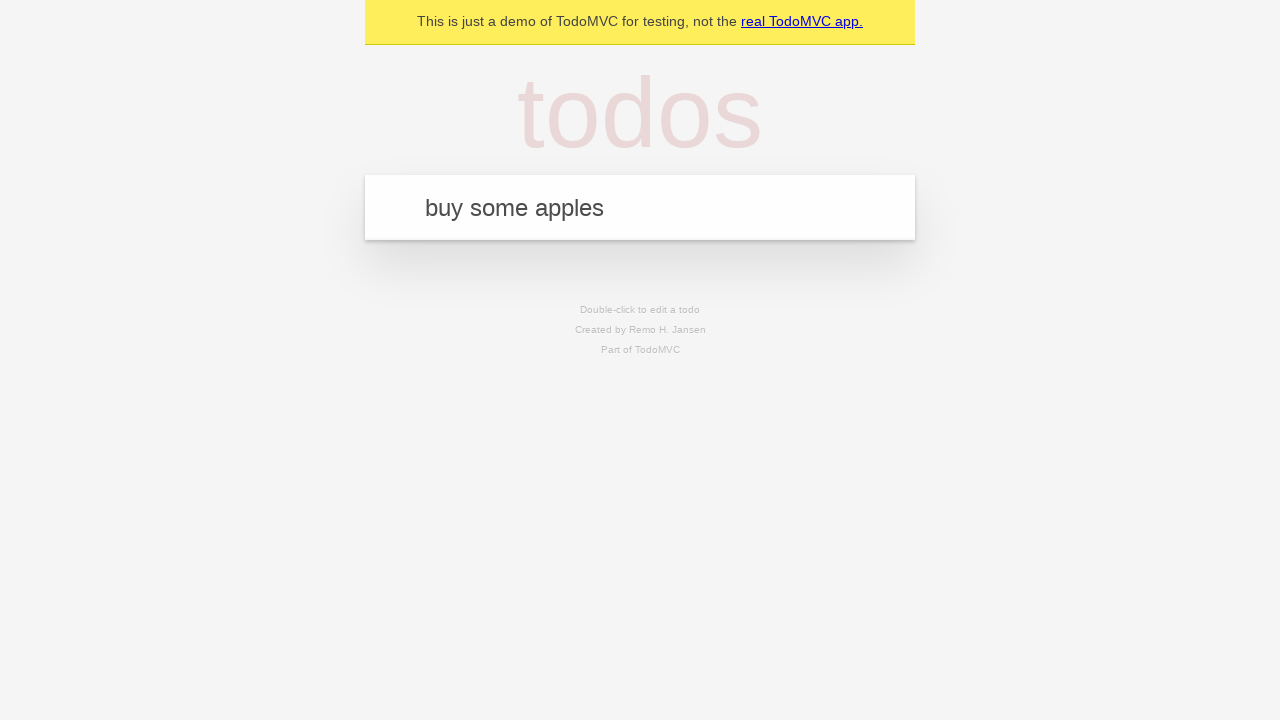

Pressed Enter to add first todo item on internal:attr=[placeholder="What needs to be done?"i]
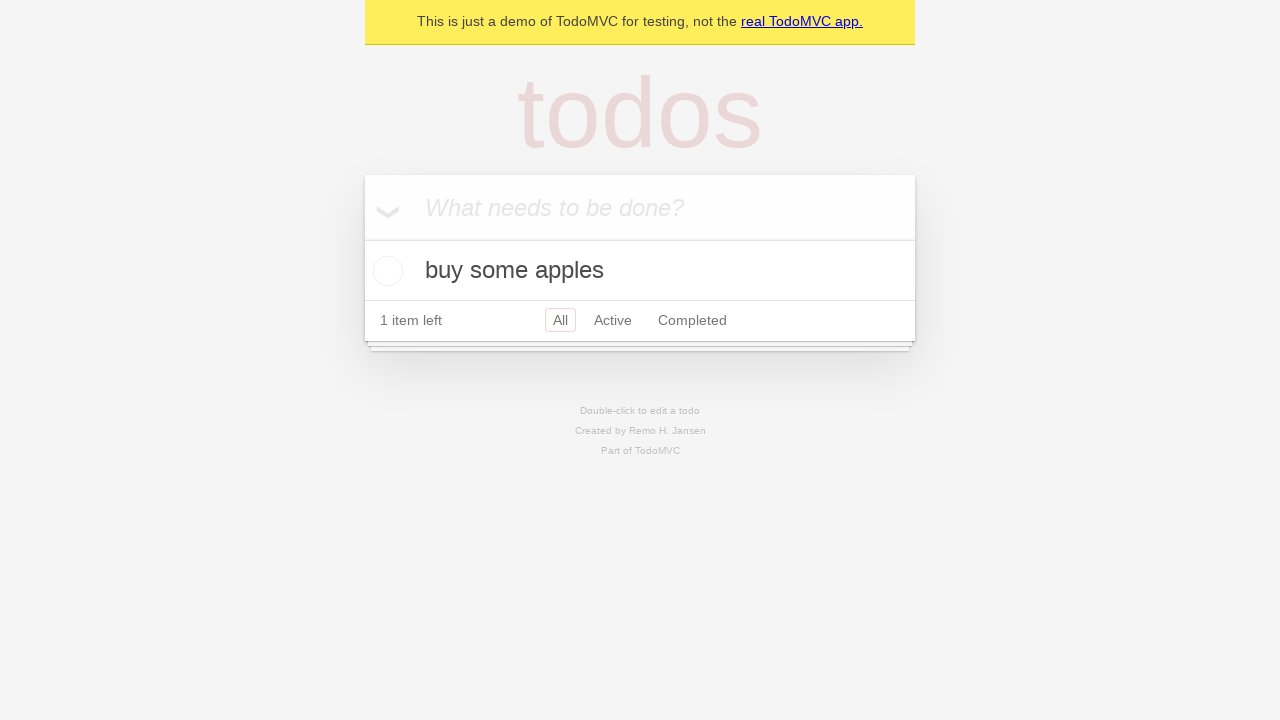

Filled second todo item: 'feed the cat' on internal:attr=[placeholder="What needs to be done?"i]
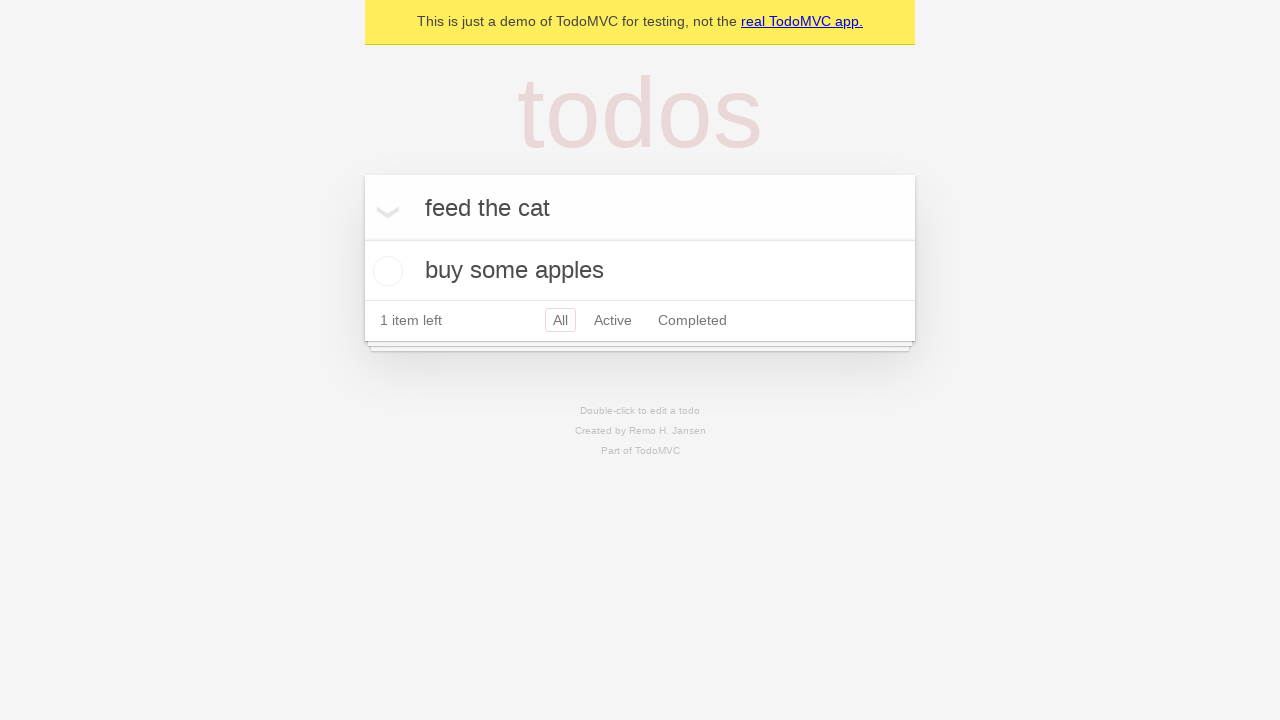

Pressed Enter to add second todo item on internal:attr=[placeholder="What needs to be done?"i]
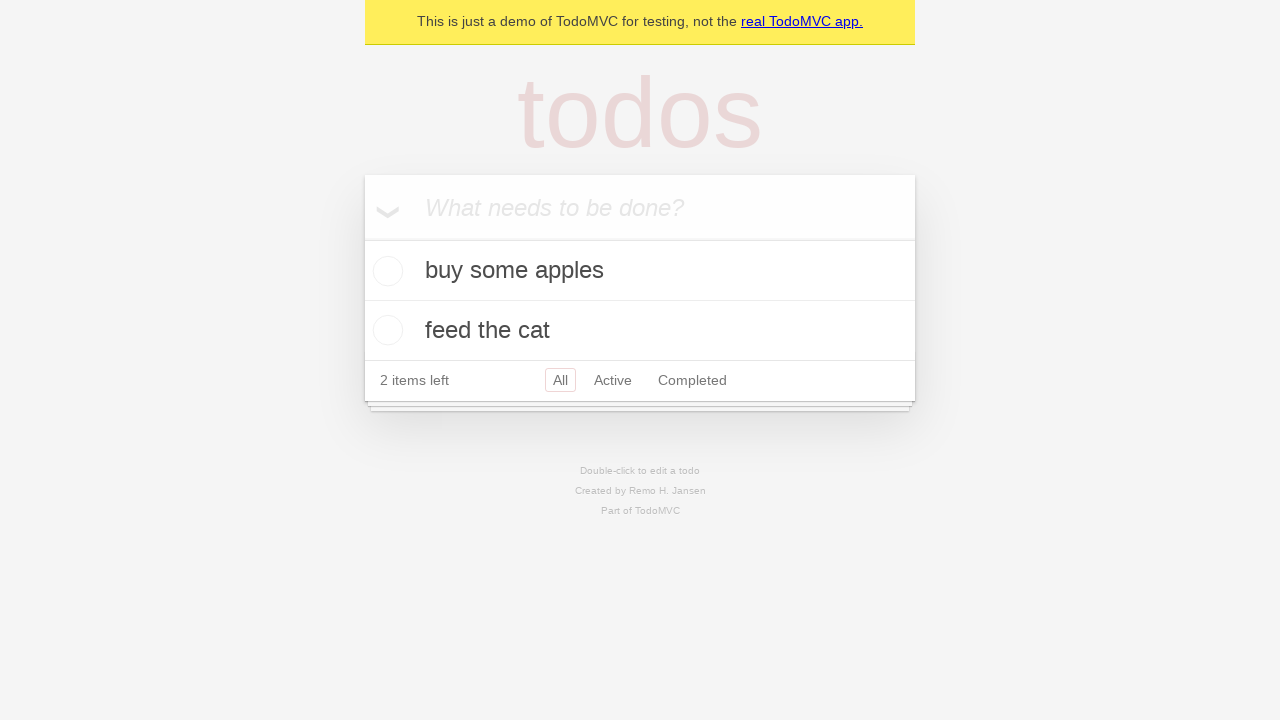

Filled third todo item: 'book a doctors appointment' on internal:attr=[placeholder="What needs to be done?"i]
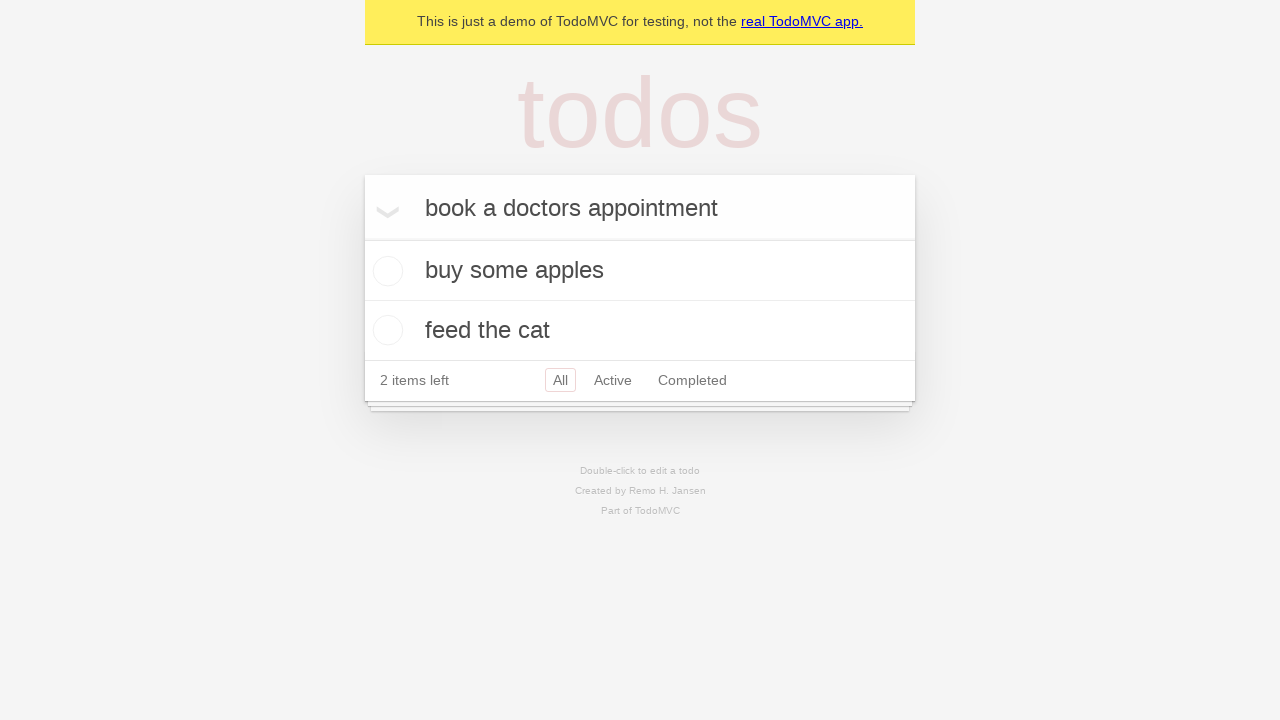

Pressed Enter to add third todo item on internal:attr=[placeholder="What needs to be done?"i]
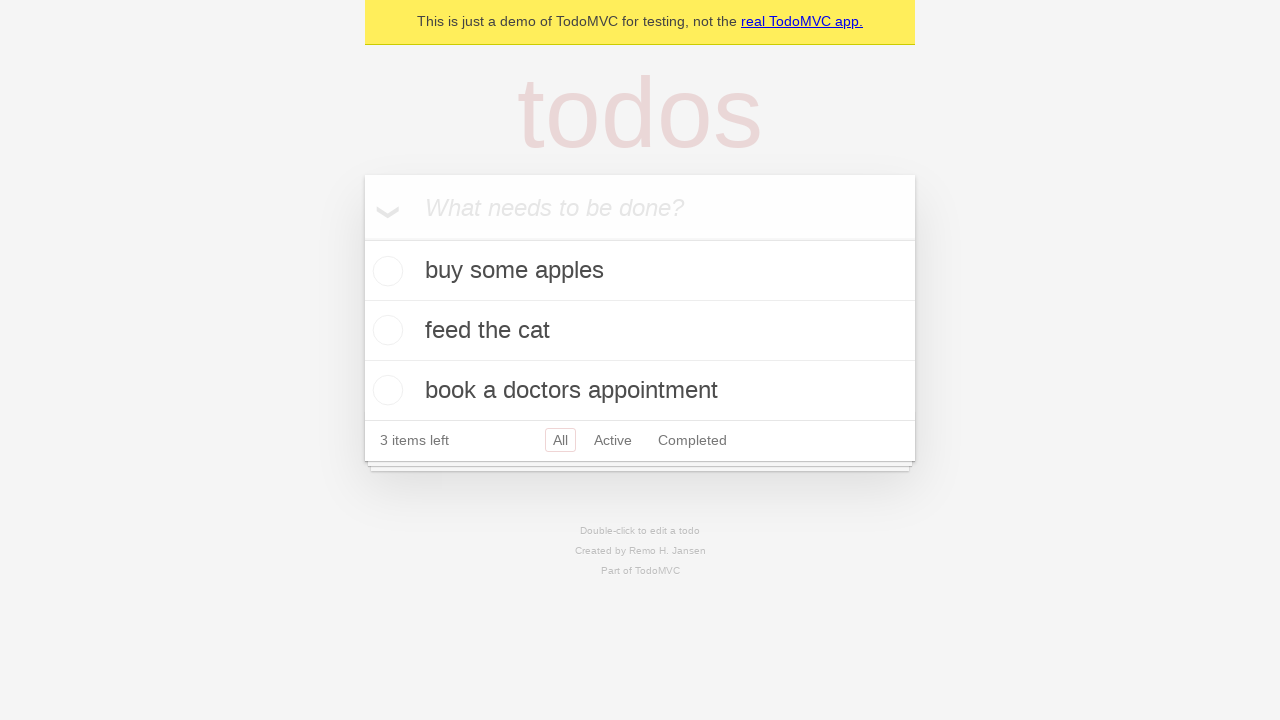

Waited for all three todo items to be loaded
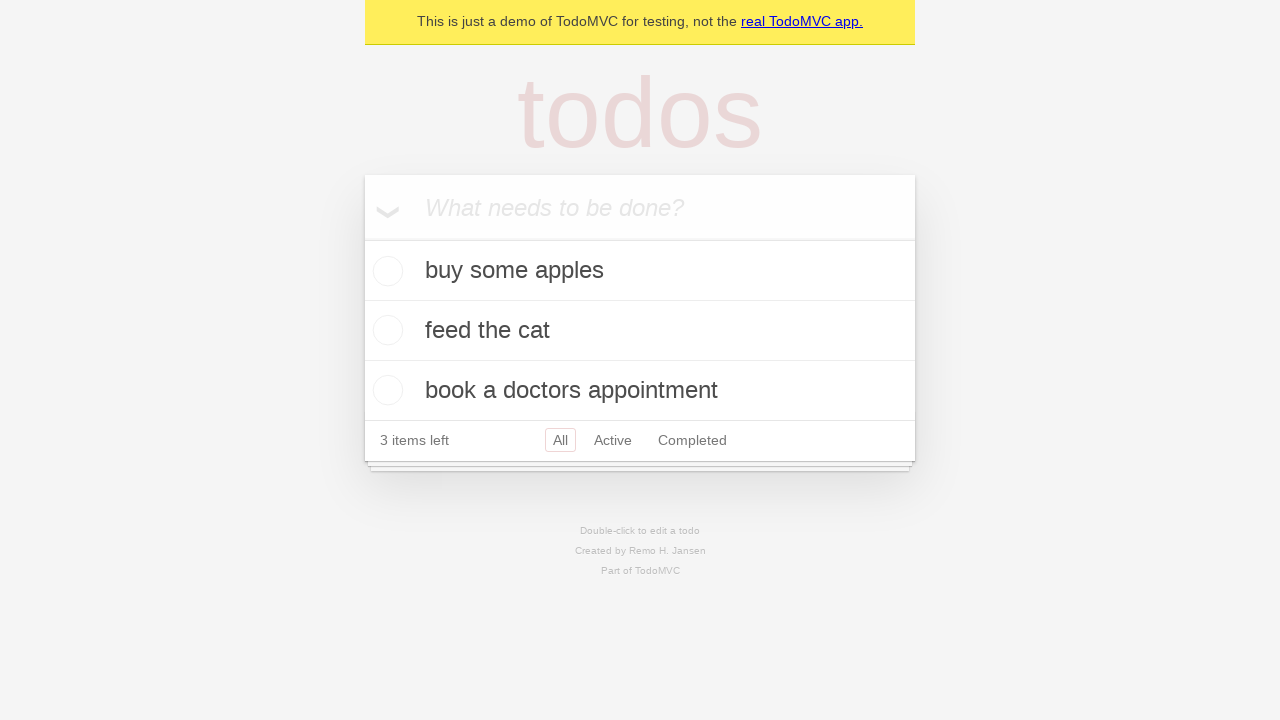

Checked the second todo item as completed at (385, 330) on [data-testid='todo-item'] >> nth=1 >> internal:role=checkbox
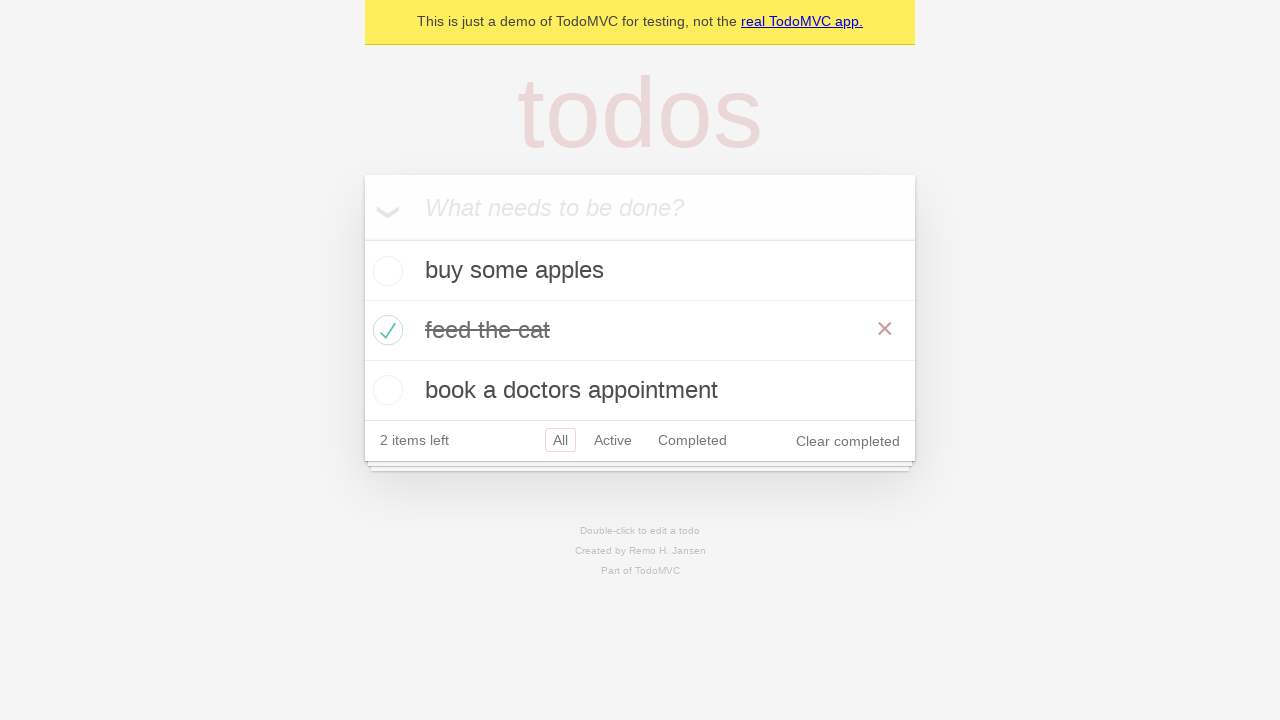

Clicked the 'Completed' filter link at (692, 440) on internal:role=link[name="Completed"i]
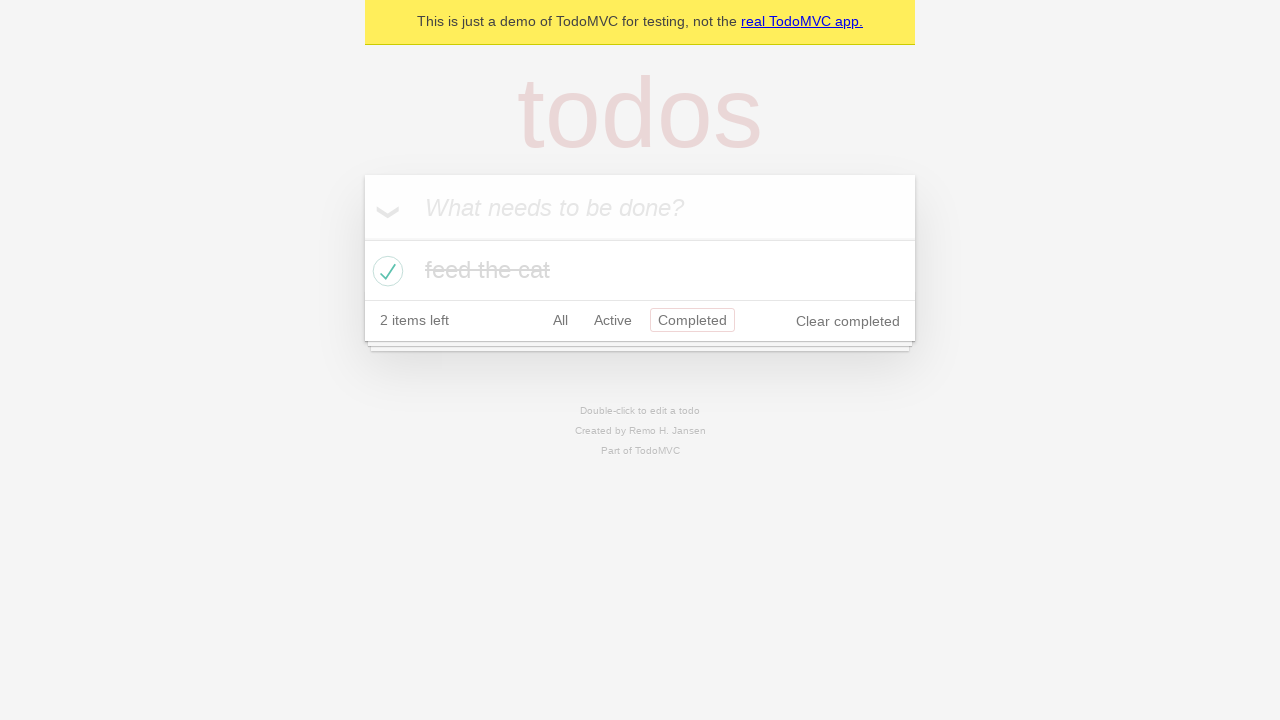

Waited for filtered view to display only completed items
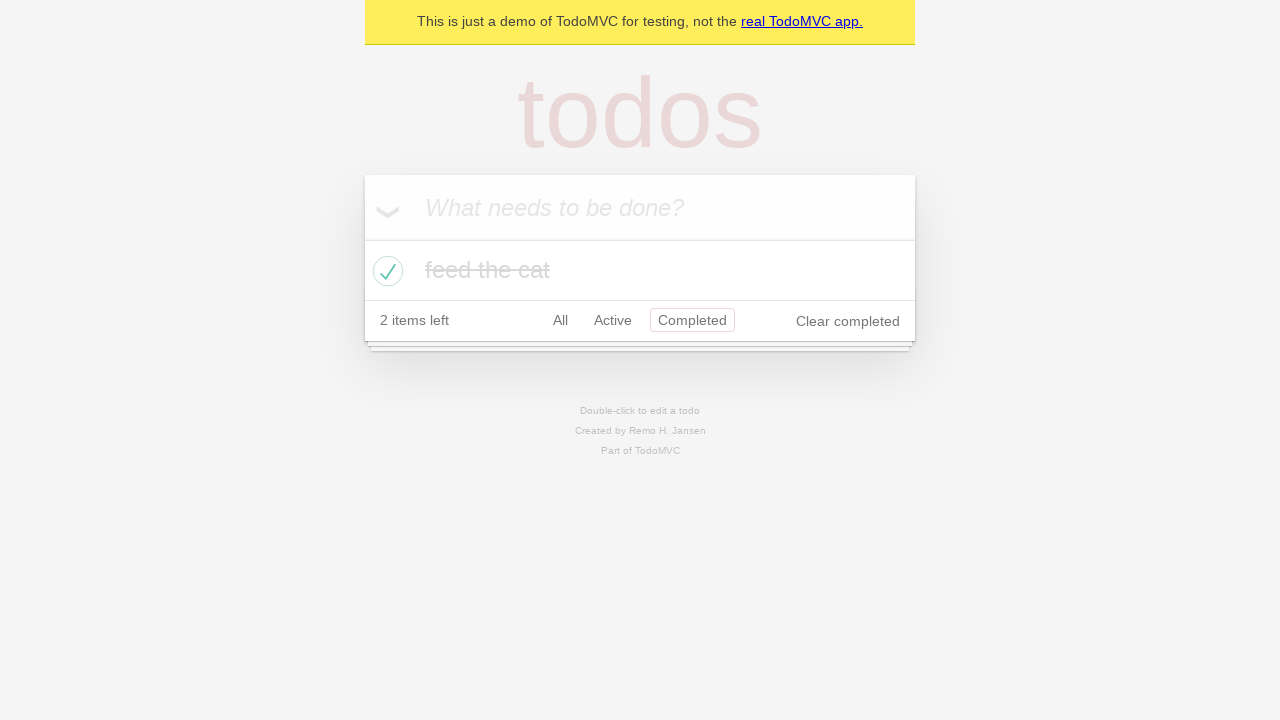

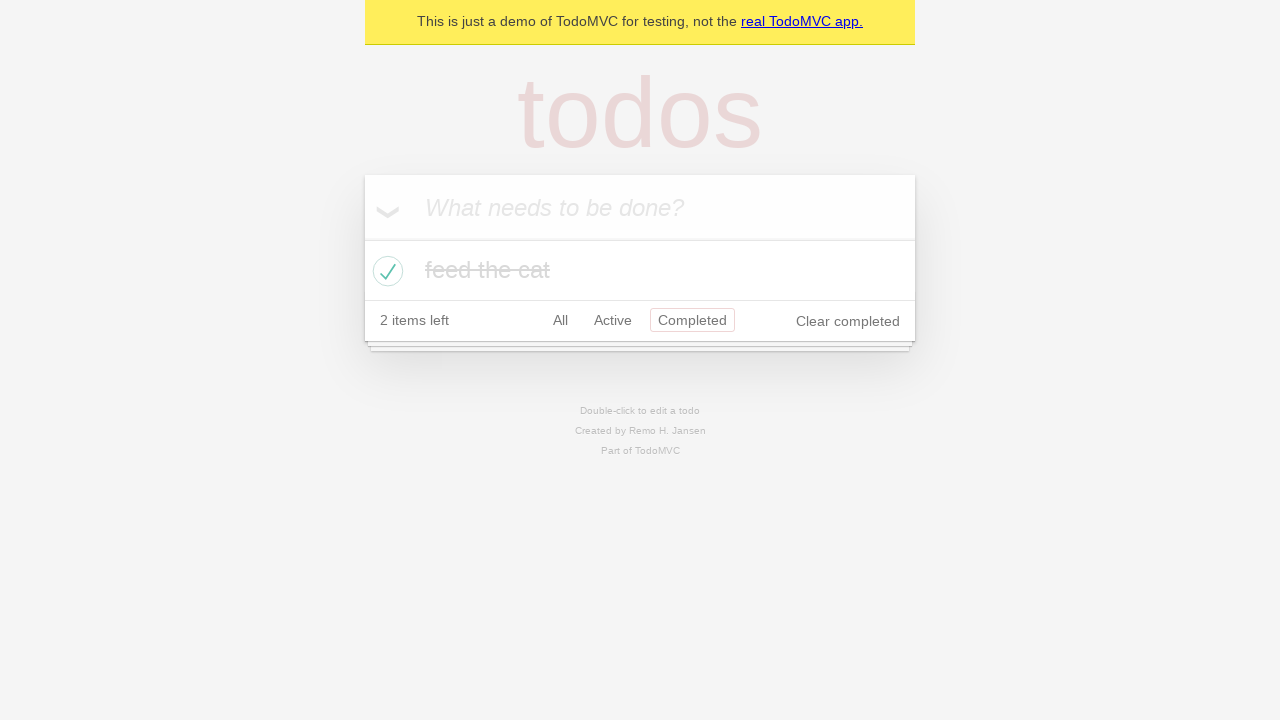